Tests browser back button navigation between different filter views (All, Active, Completed).

Starting URL: https://demo.playwright.dev/todomvc

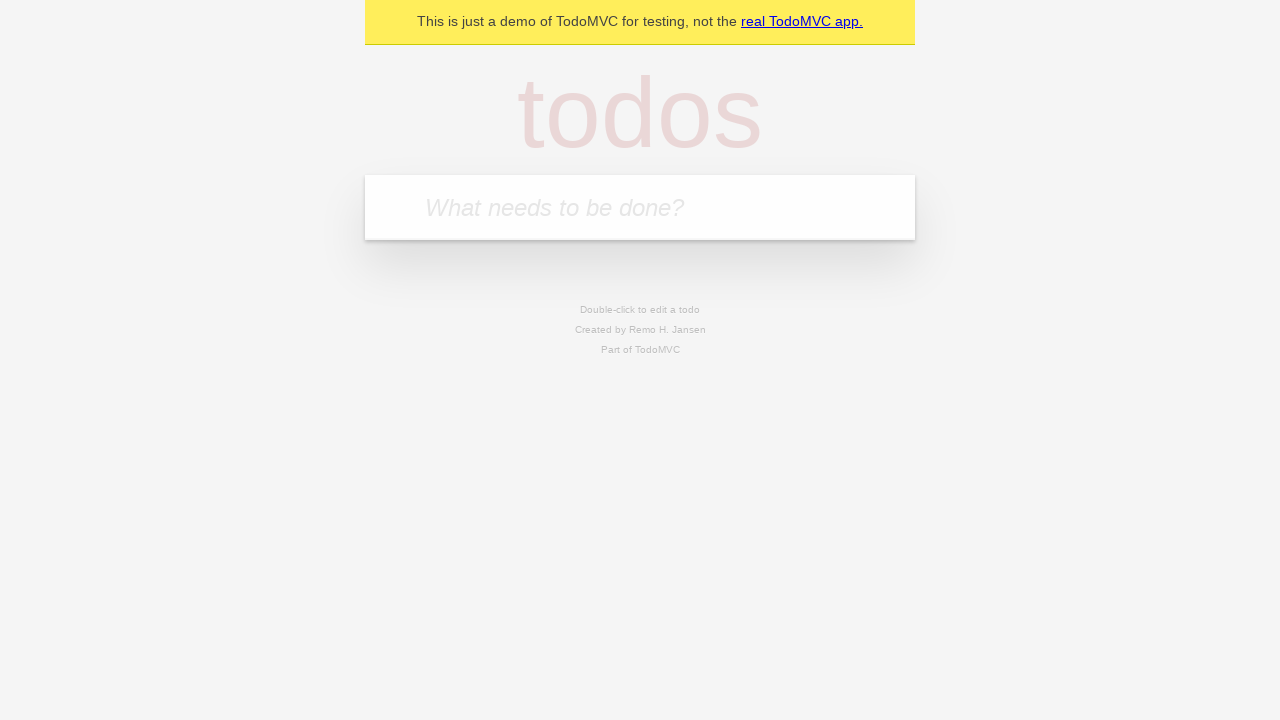

Filled todo input with 'buy some cheese' on internal:attr=[placeholder="What needs to be done?"i]
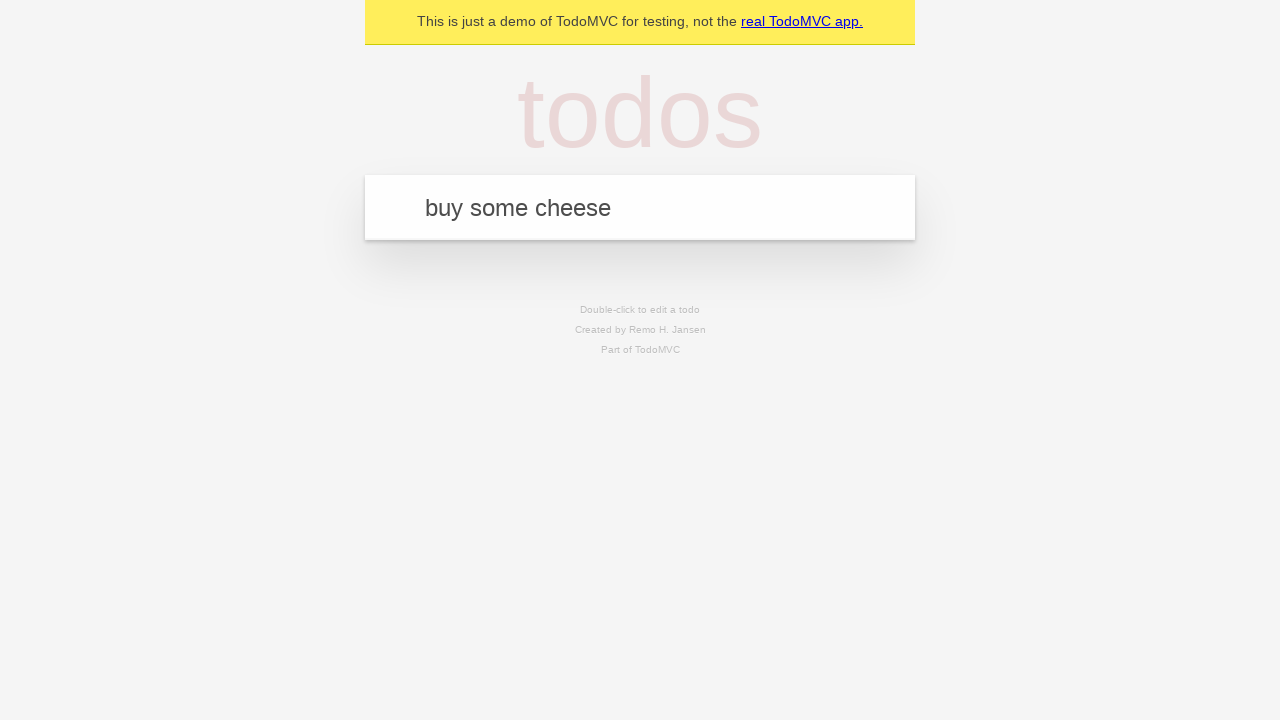

Pressed Enter to add first todo 'buy some cheese' on internal:attr=[placeholder="What needs to be done?"i]
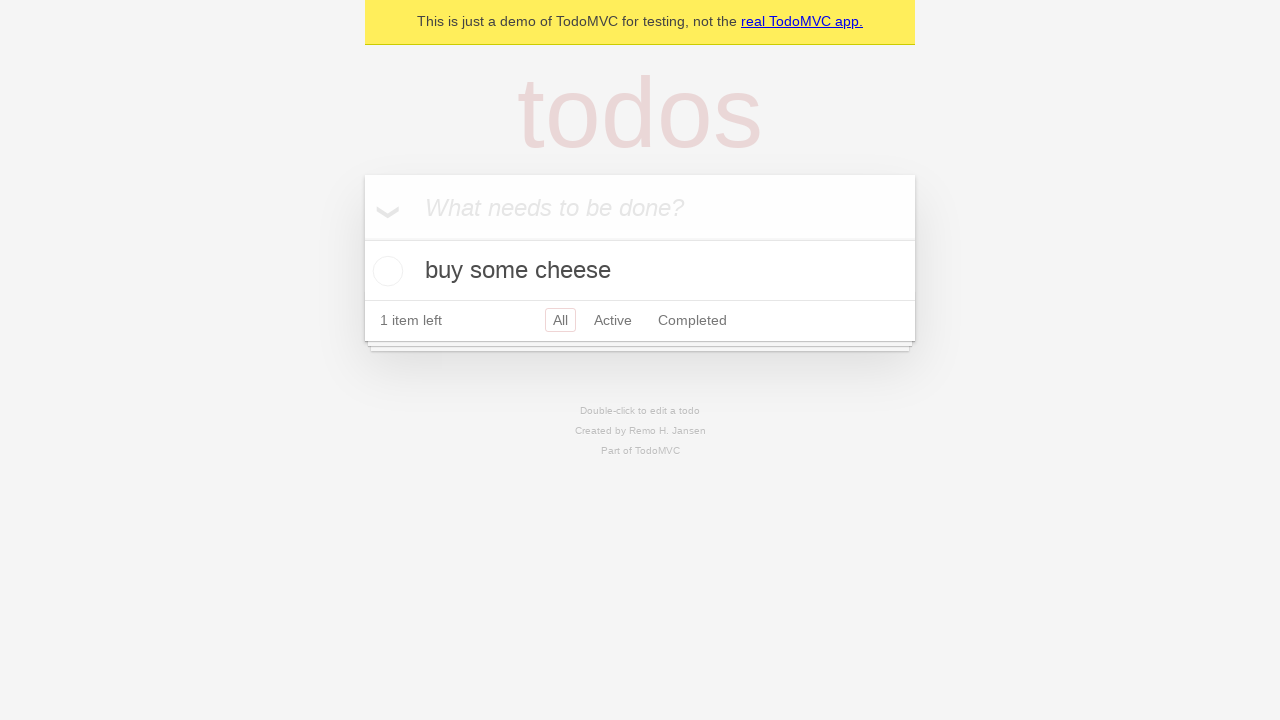

Filled todo input with 'feed the cat' on internal:attr=[placeholder="What needs to be done?"i]
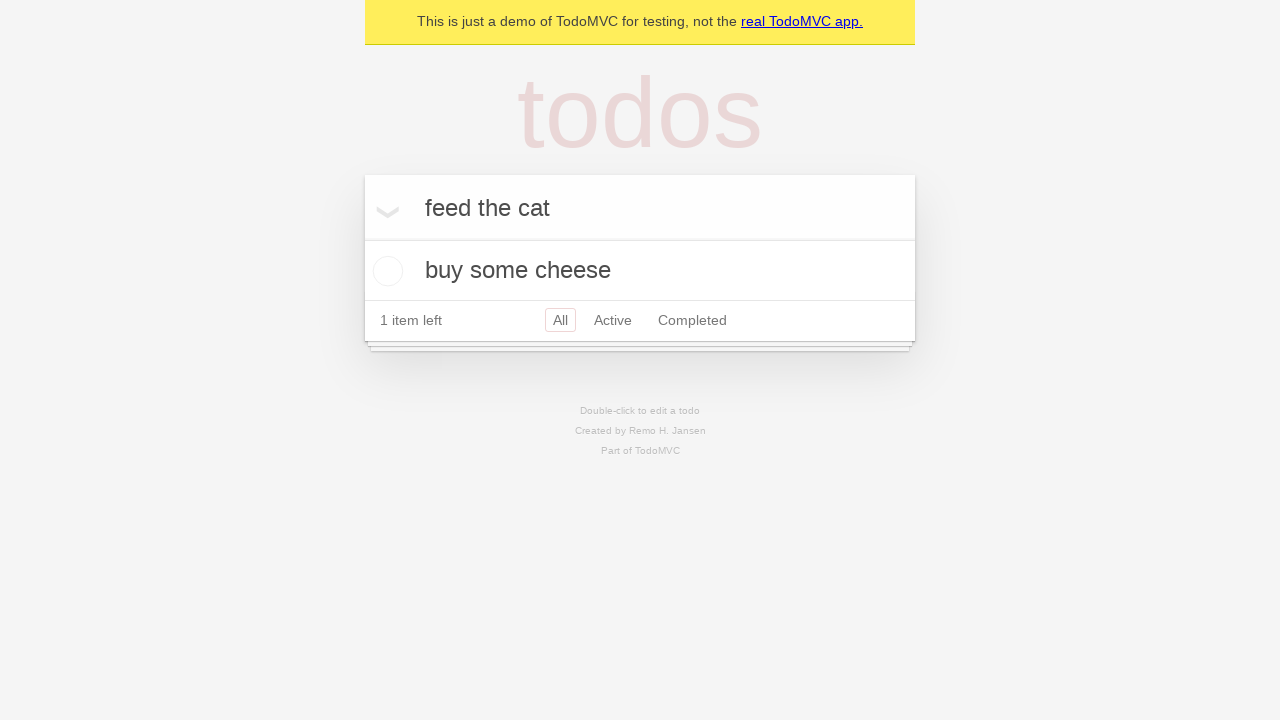

Pressed Enter to add second todo 'feed the cat' on internal:attr=[placeholder="What needs to be done?"i]
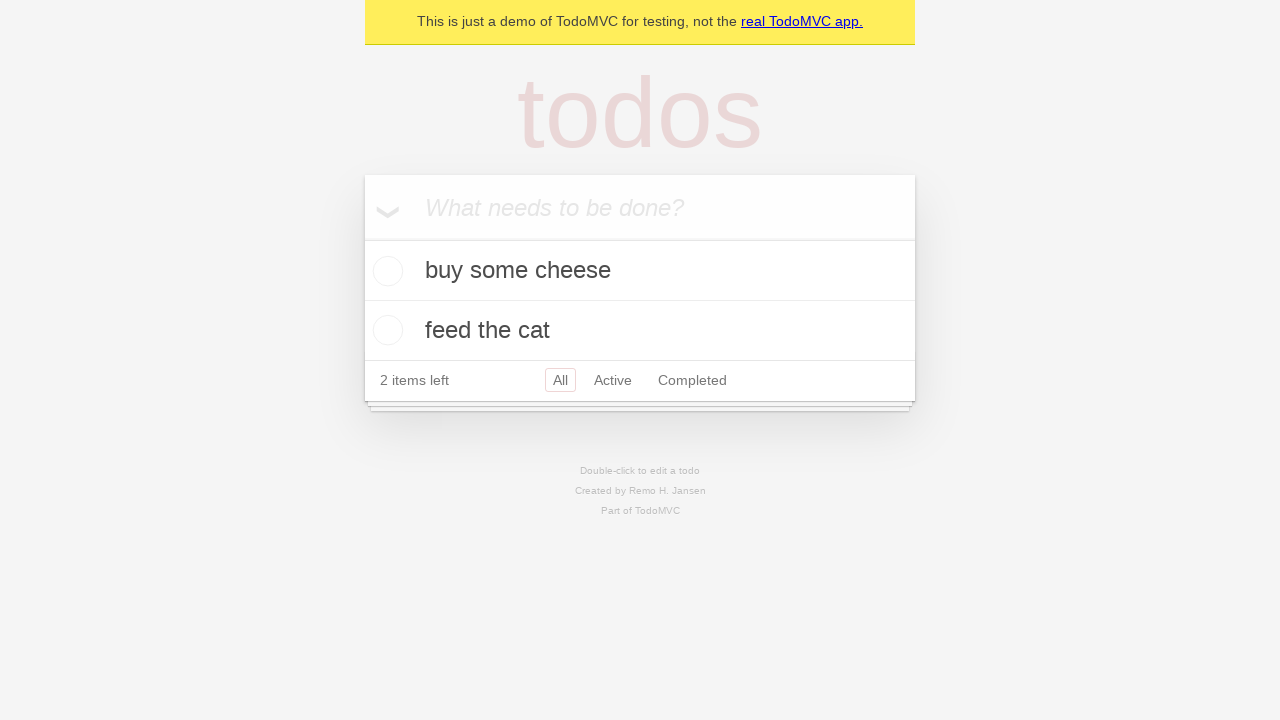

Filled todo input with 'book a doctors appointment' on internal:attr=[placeholder="What needs to be done?"i]
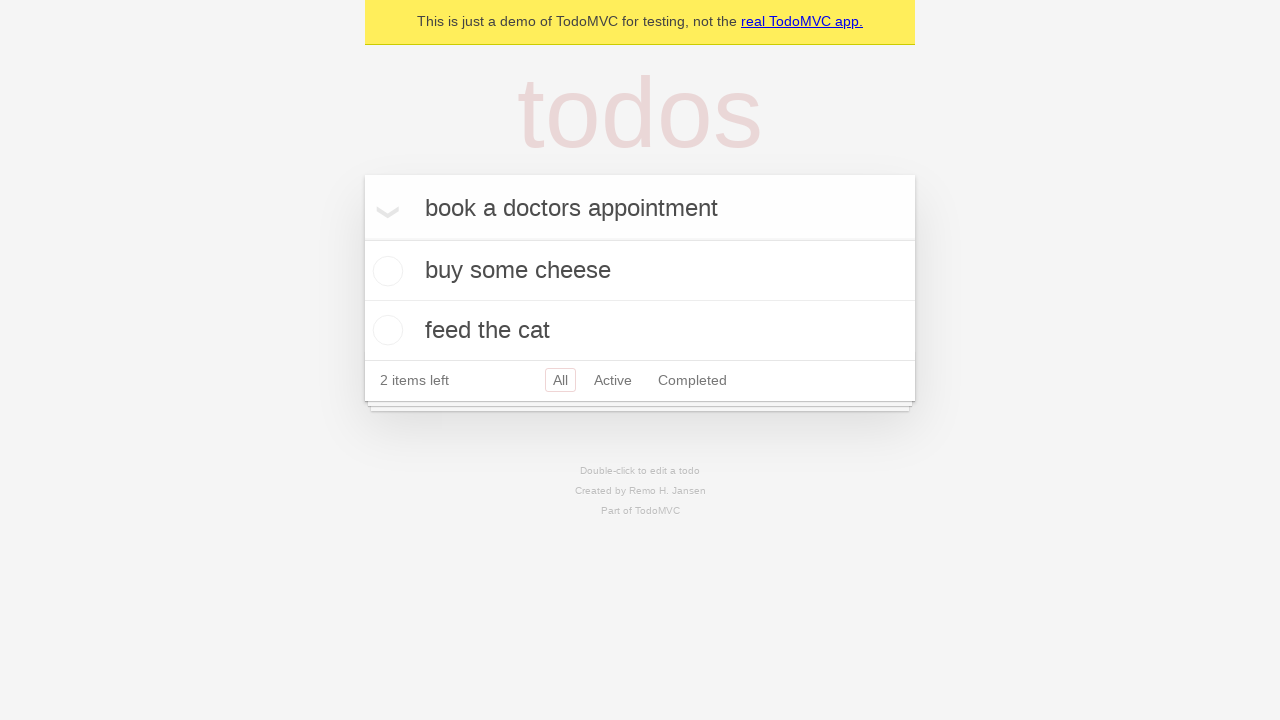

Pressed Enter to add third todo 'book a doctors appointment' on internal:attr=[placeholder="What needs to be done?"i]
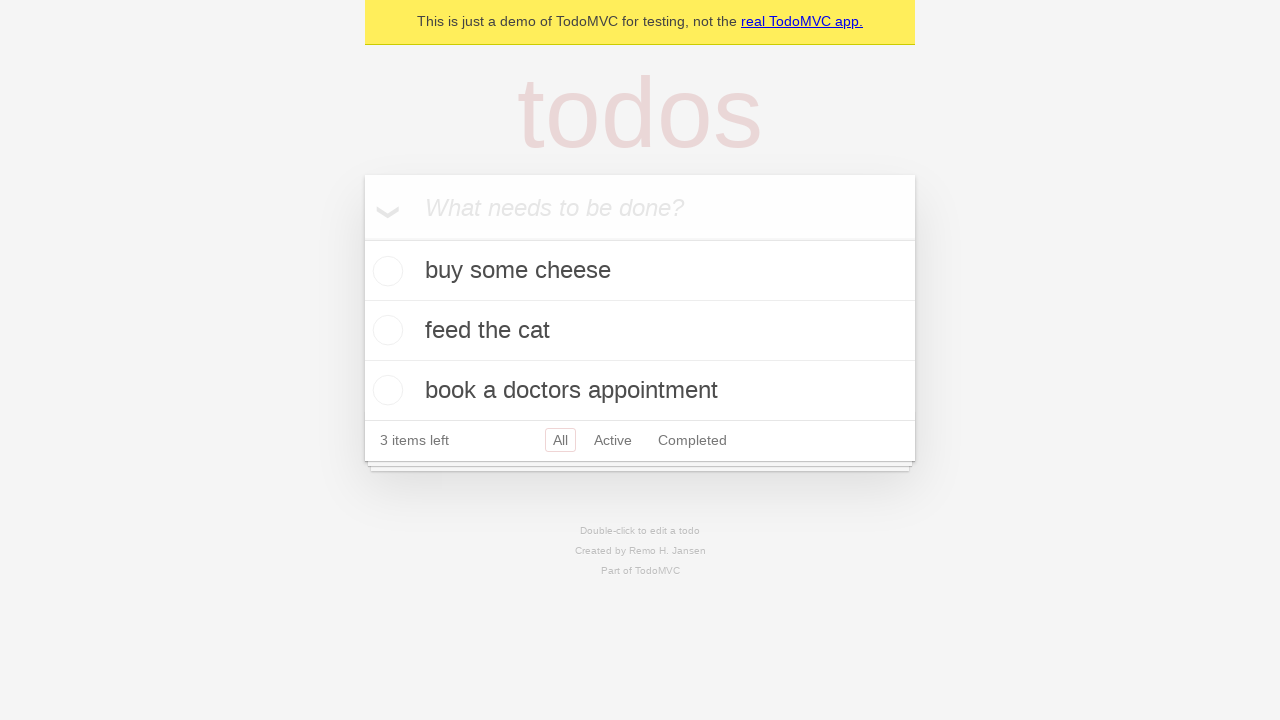

Checked the second todo item 'feed the cat' at (385, 330) on internal:testid=[data-testid="todo-item"s] >> nth=1 >> internal:role=checkbox
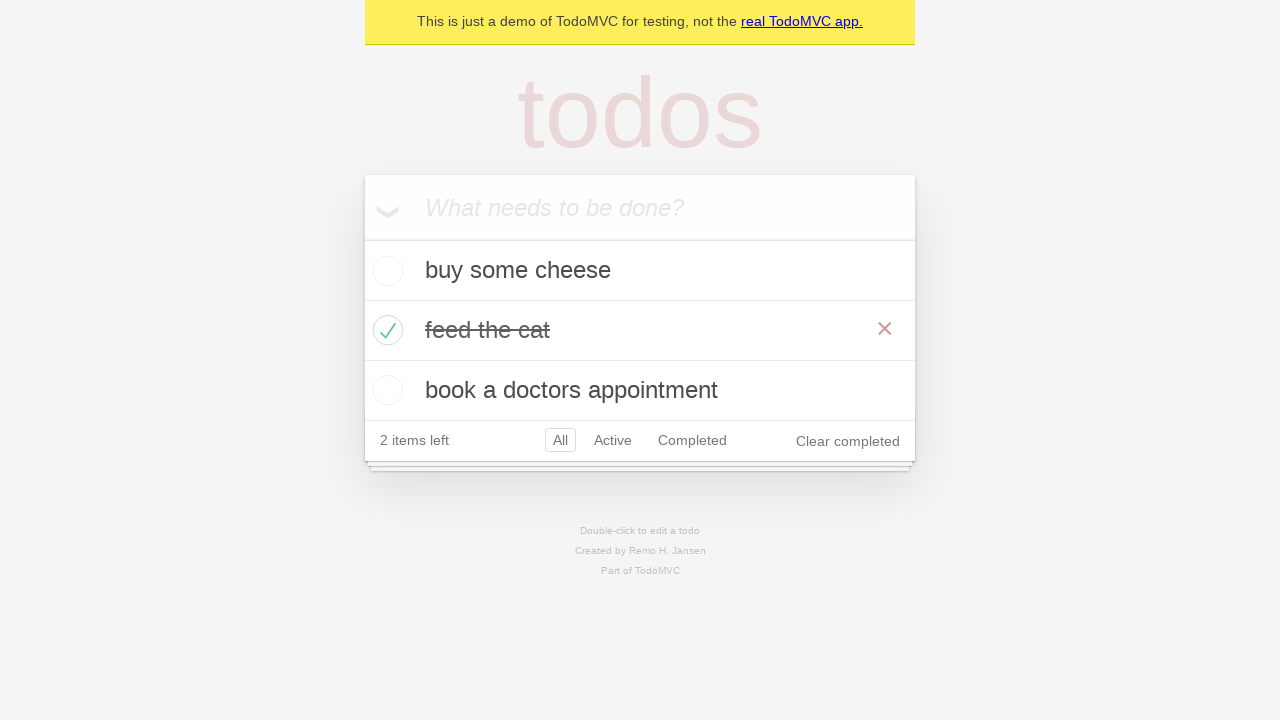

Clicked 'All' filter link to view all todos at (560, 440) on internal:role=link[name="All"i]
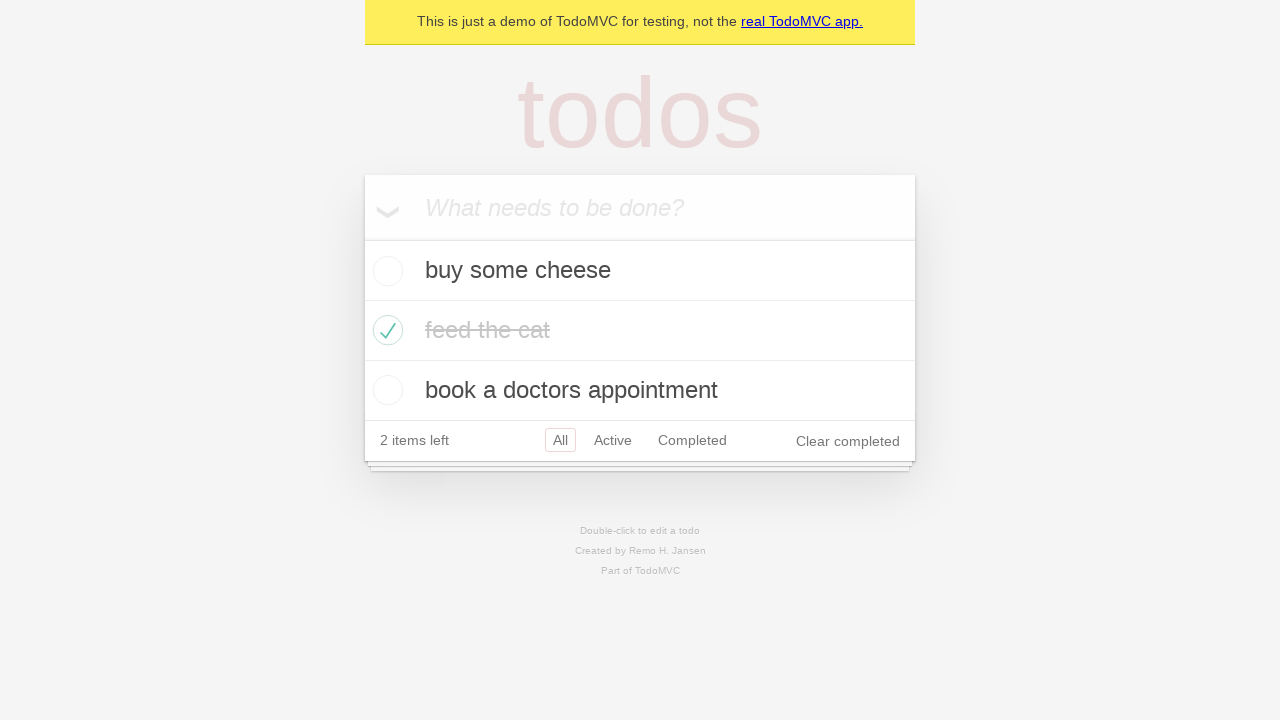

Clicked 'Active' filter link to view active todos at (613, 440) on internal:role=link[name="Active"i]
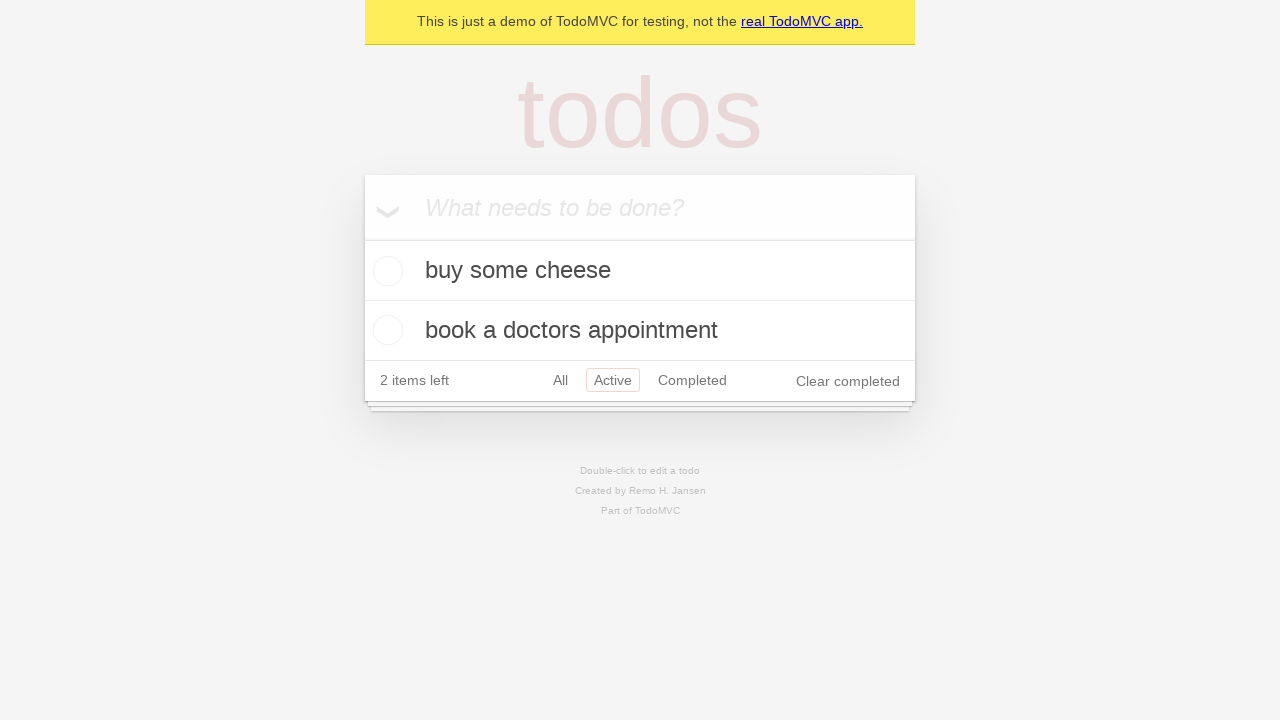

Clicked 'Completed' filter link to view completed todos at (692, 380) on internal:role=link[name="Completed"i]
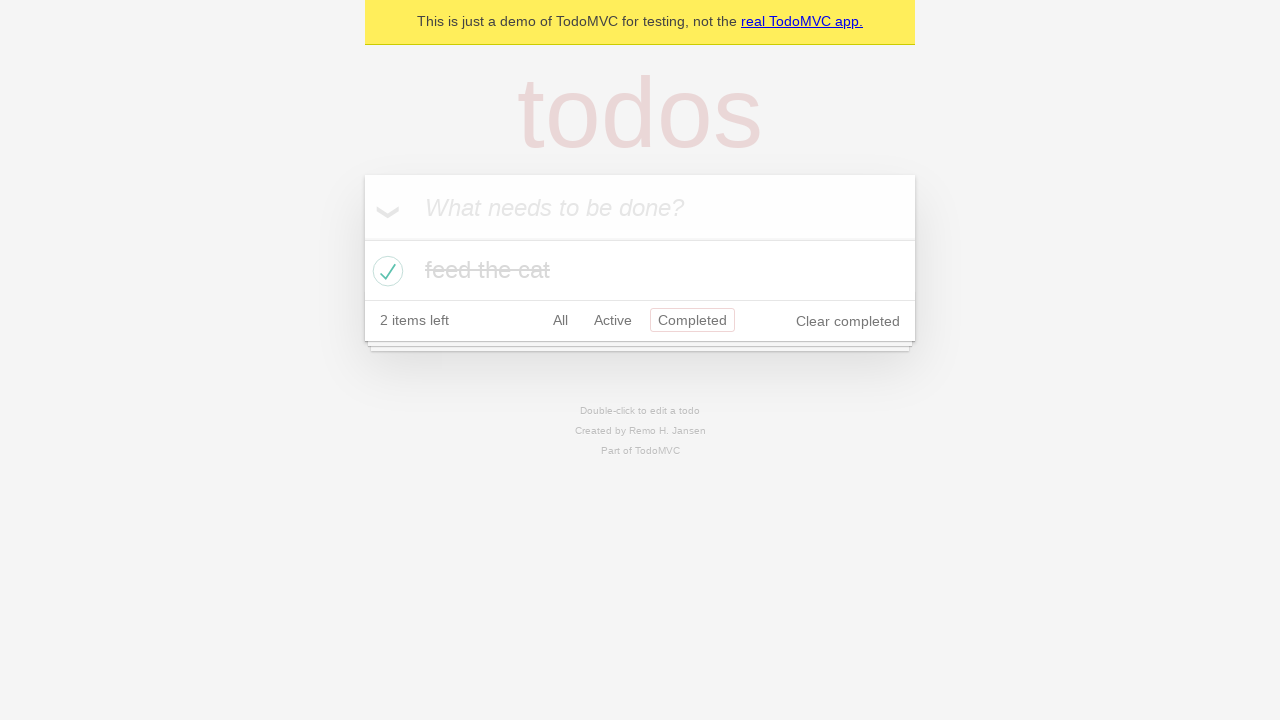

Navigated back to 'Active' filter view using browser back button
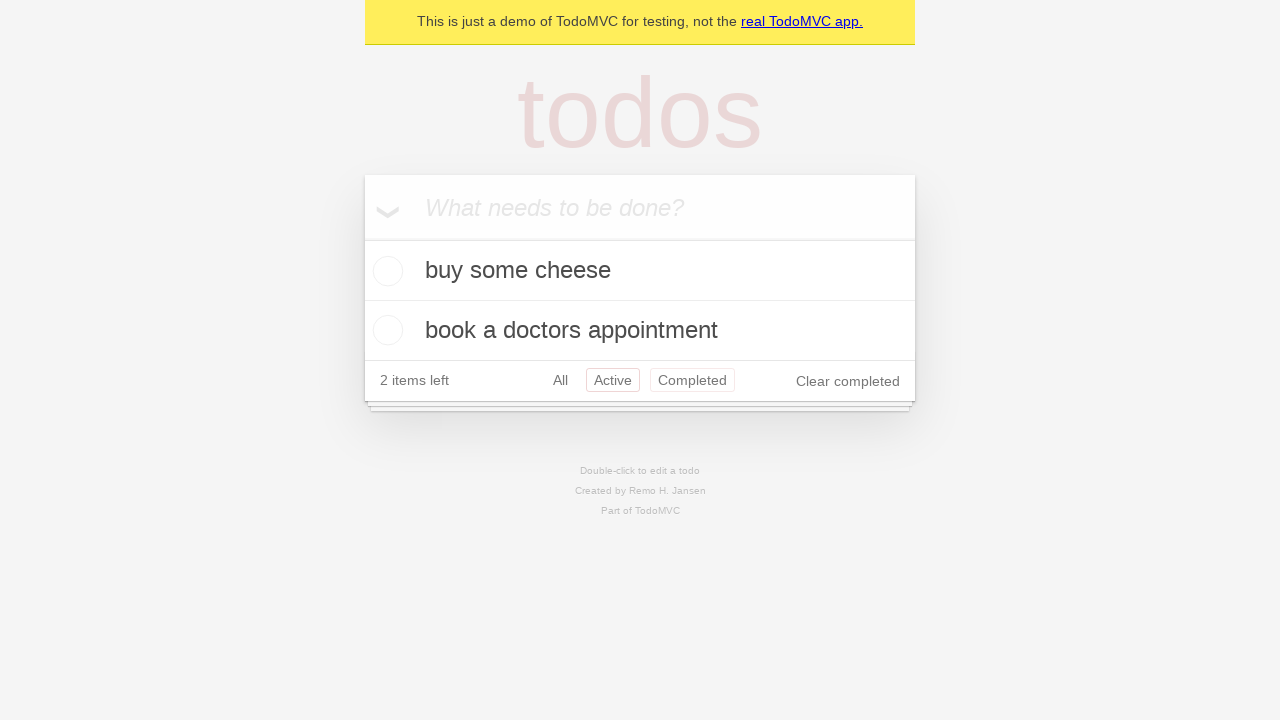

Navigated back to 'All' filter view using browser back button
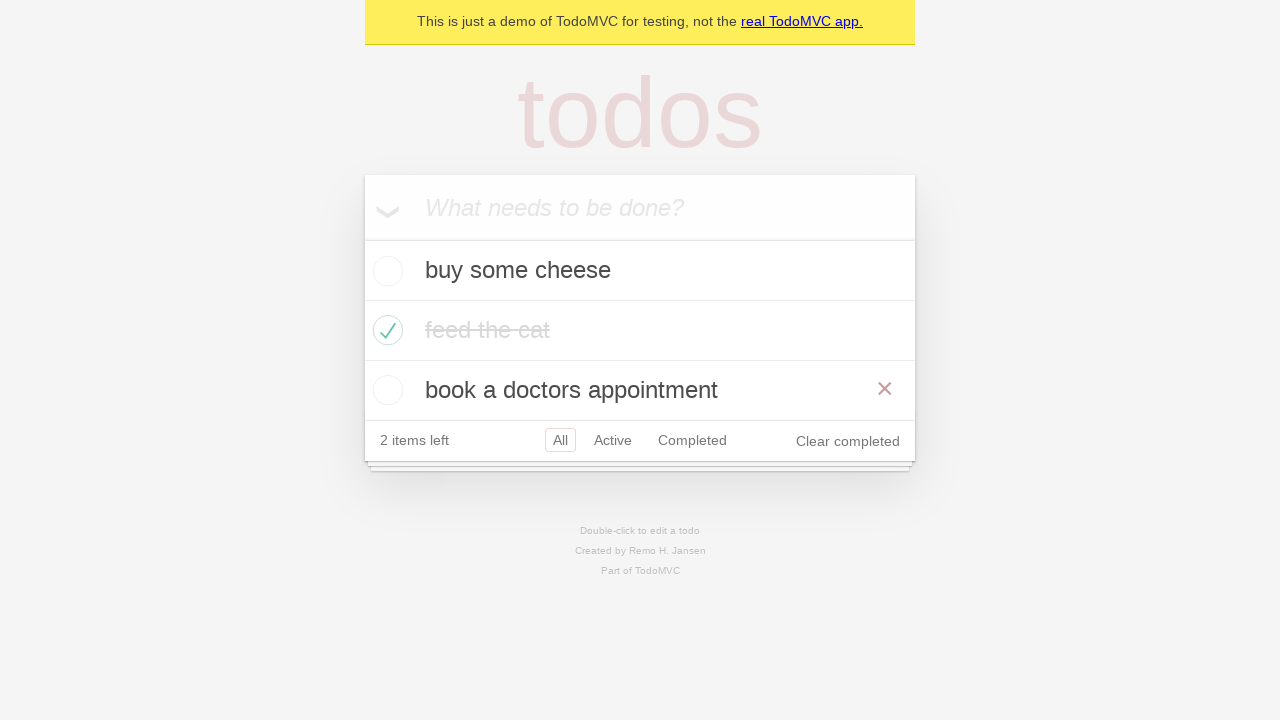

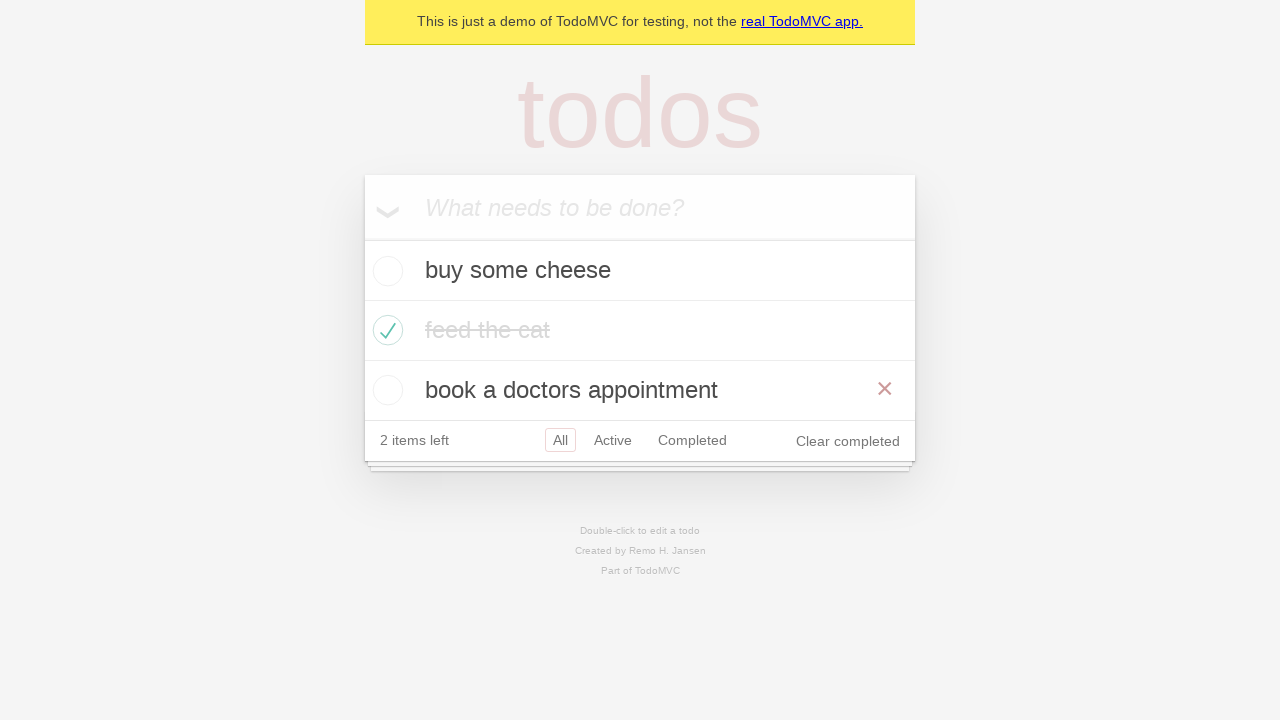